Tests registration form validation by entering mismatched password and confirm password, verifying confirm password error message appears

Starting URL: https://alada.vn/tai-khoan/dang-ky.html

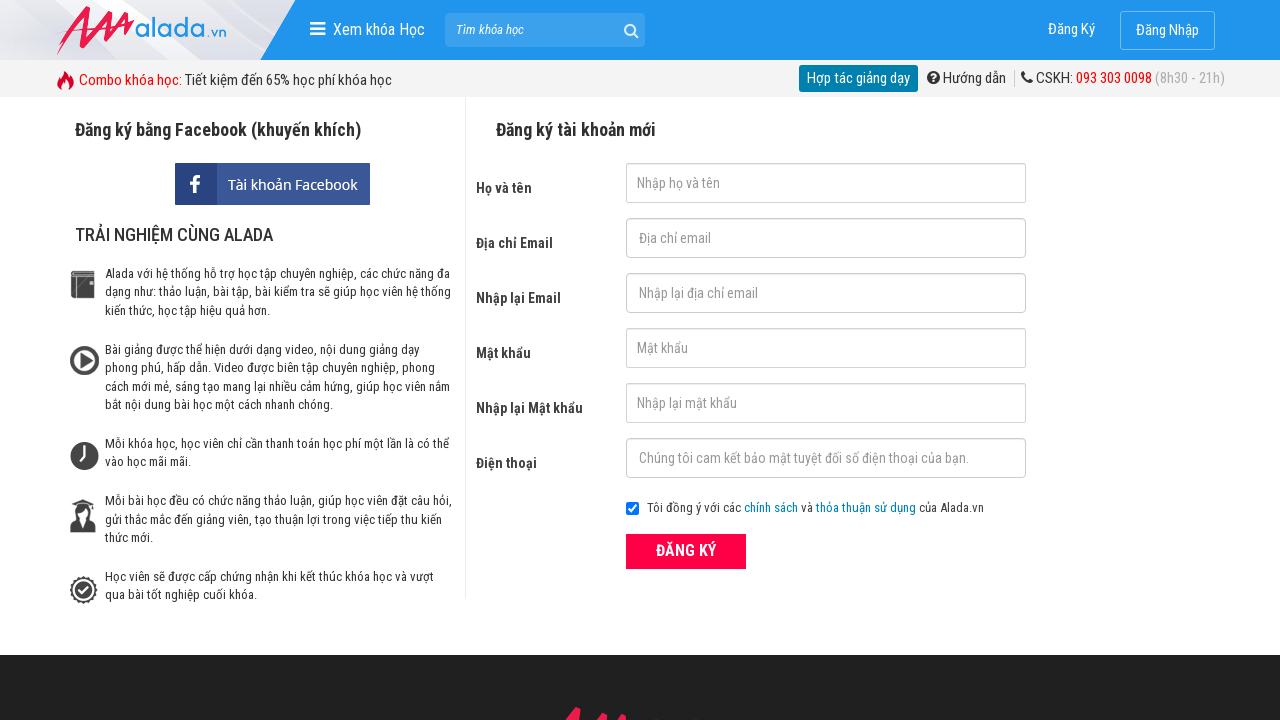

Filled first name field with 'Pika ahihi' on #txtFirstname
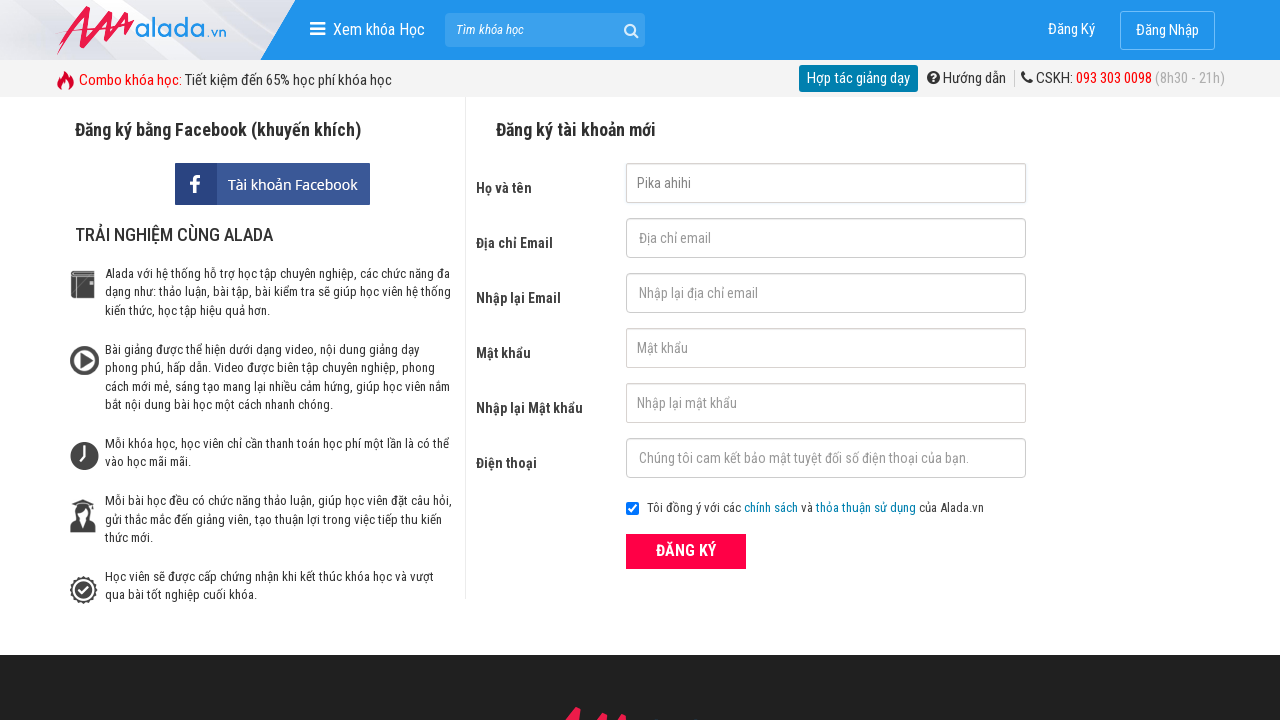

Filled email field with 'pika@gmail.vn' on #txtEmail
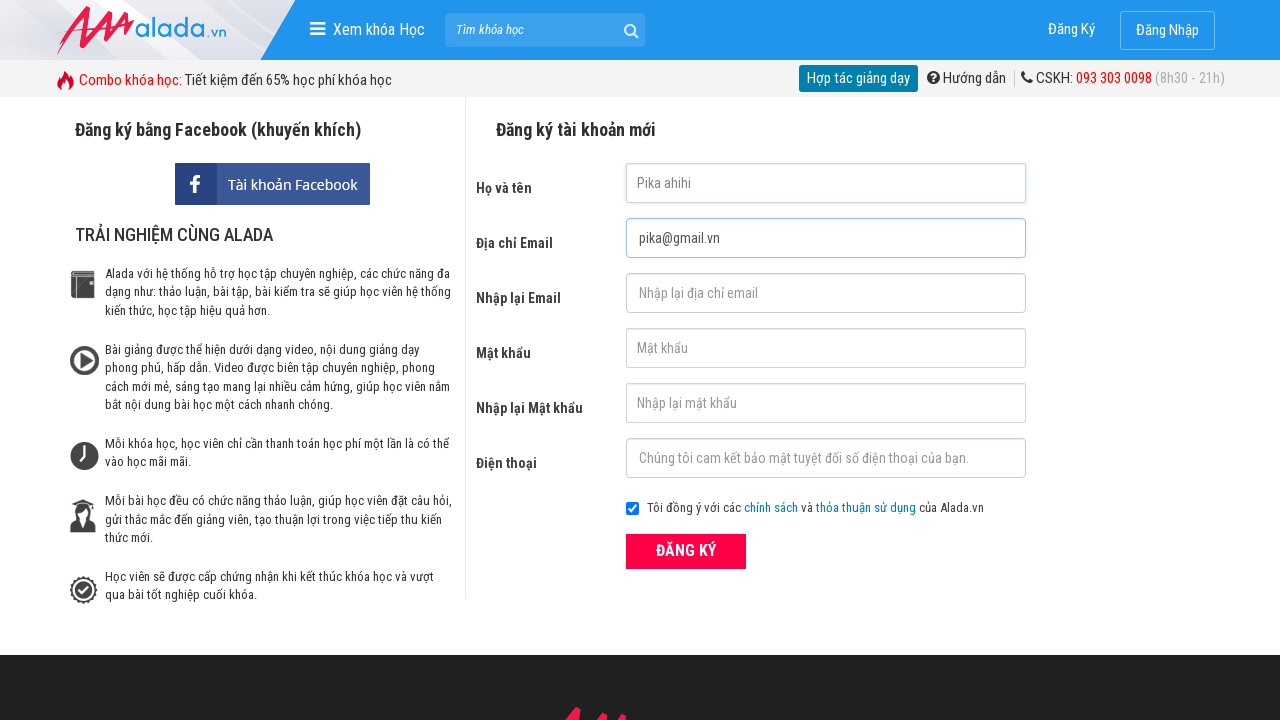

Filled confirm email field with 'pika@gmail.vn' on #txtCEmail
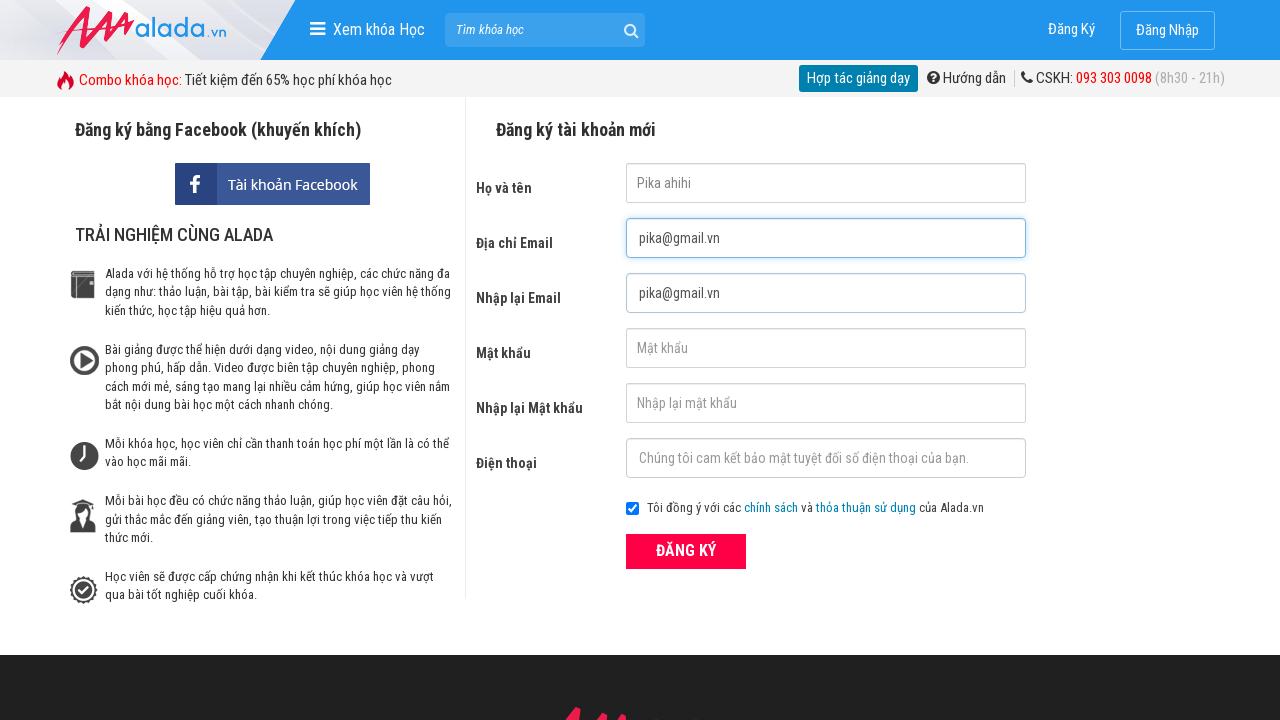

Filled password field with '1234' on #txtPassword
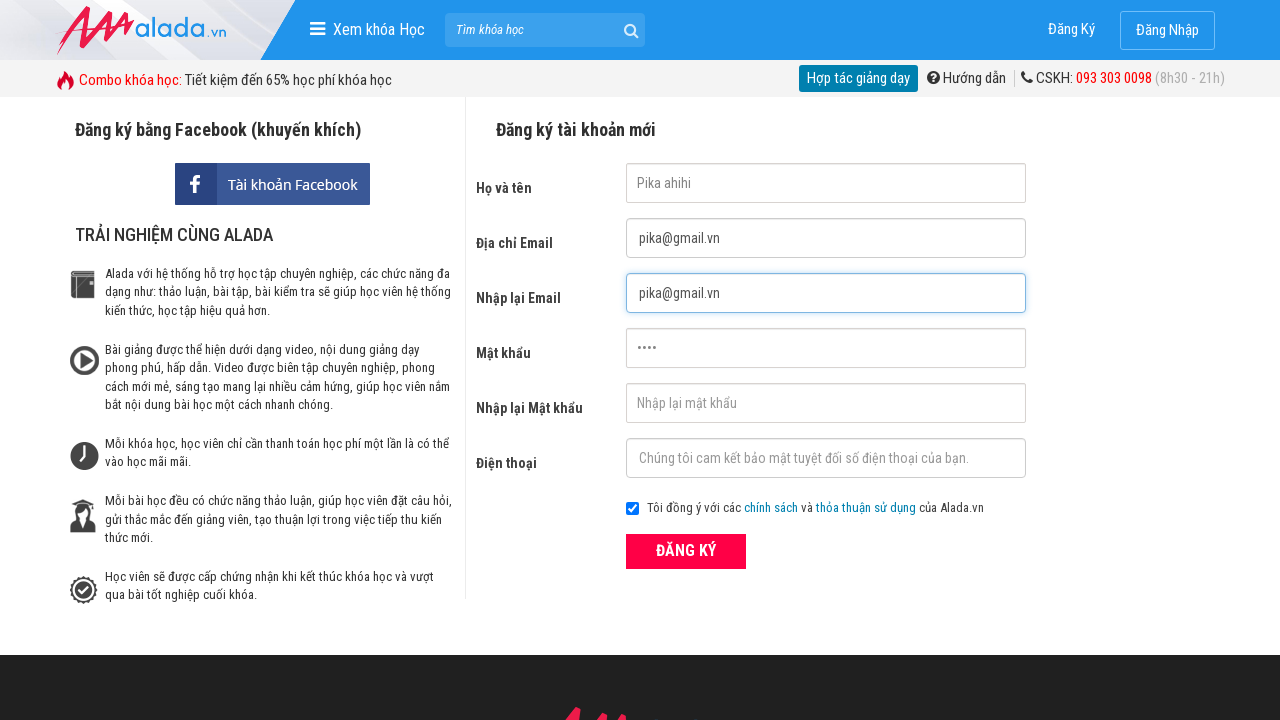

Filled confirm password field with '12345' (different from password) on #txtCPassword
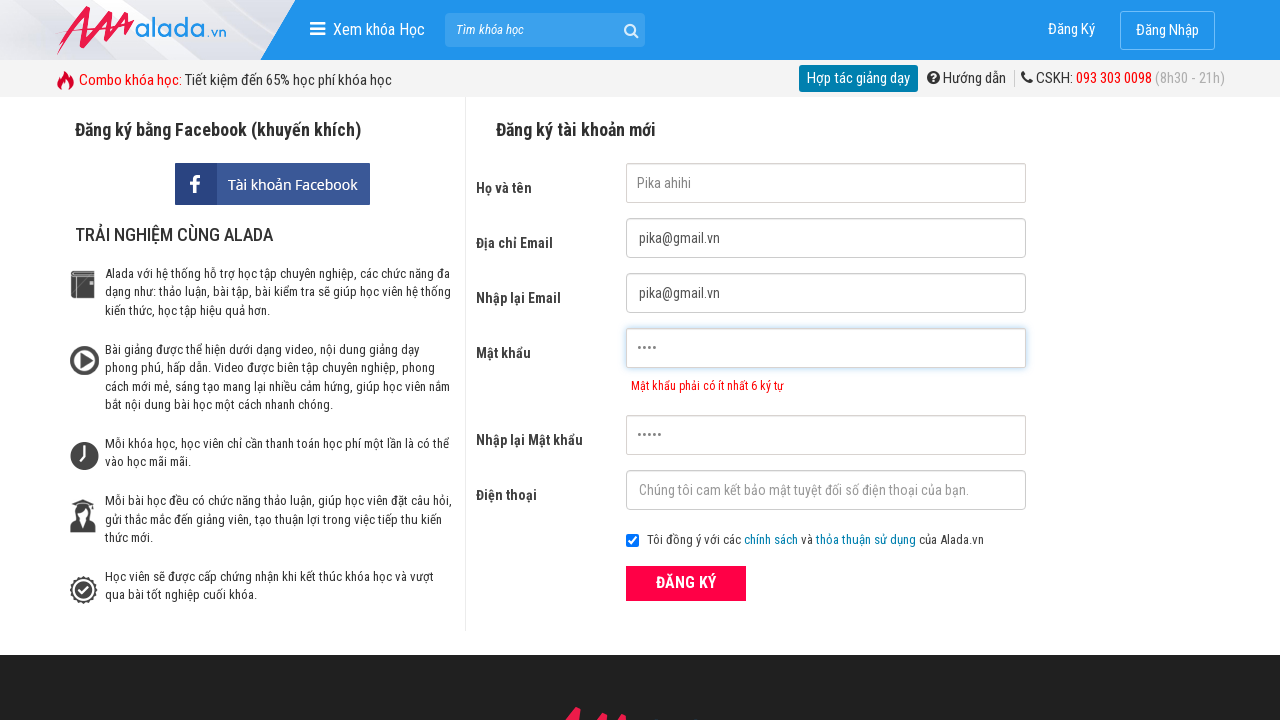

Filled phone field with '0987654321' on #txtPhone
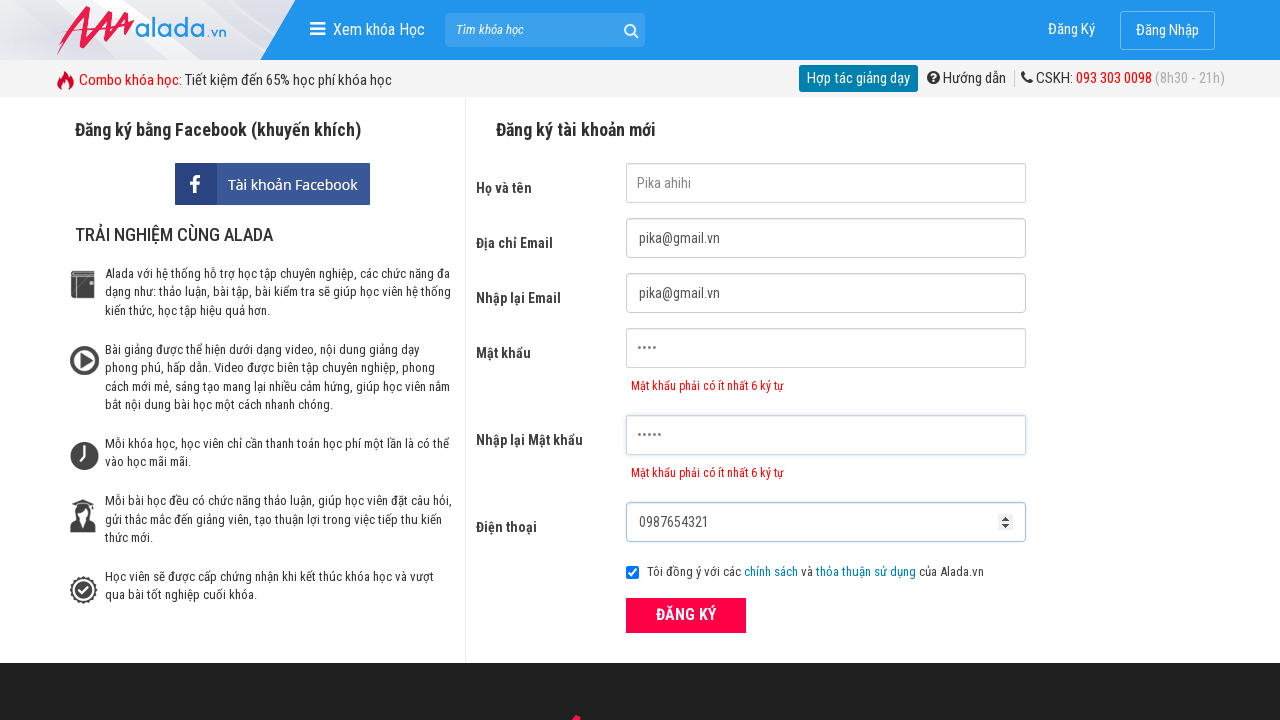

Clicked Register button to submit form at (686, 615) on xpath=//*[@type='submit']
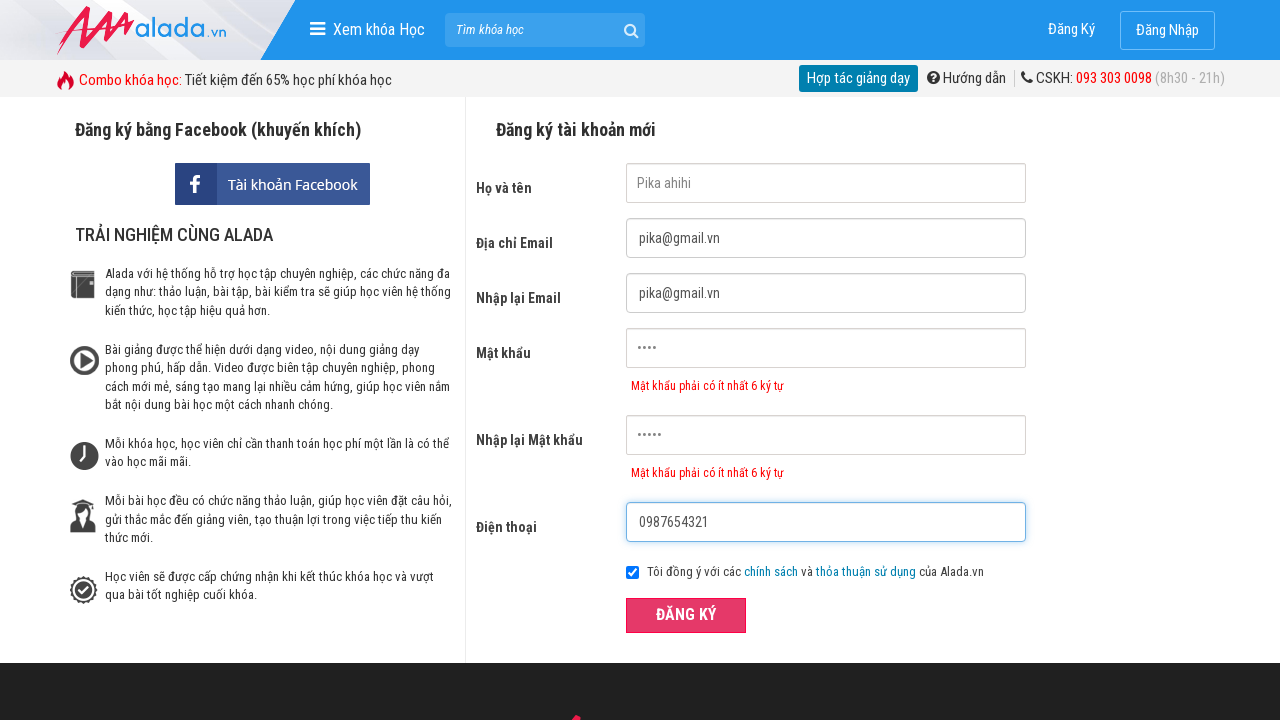

Confirm password error message is displayed - validation successful
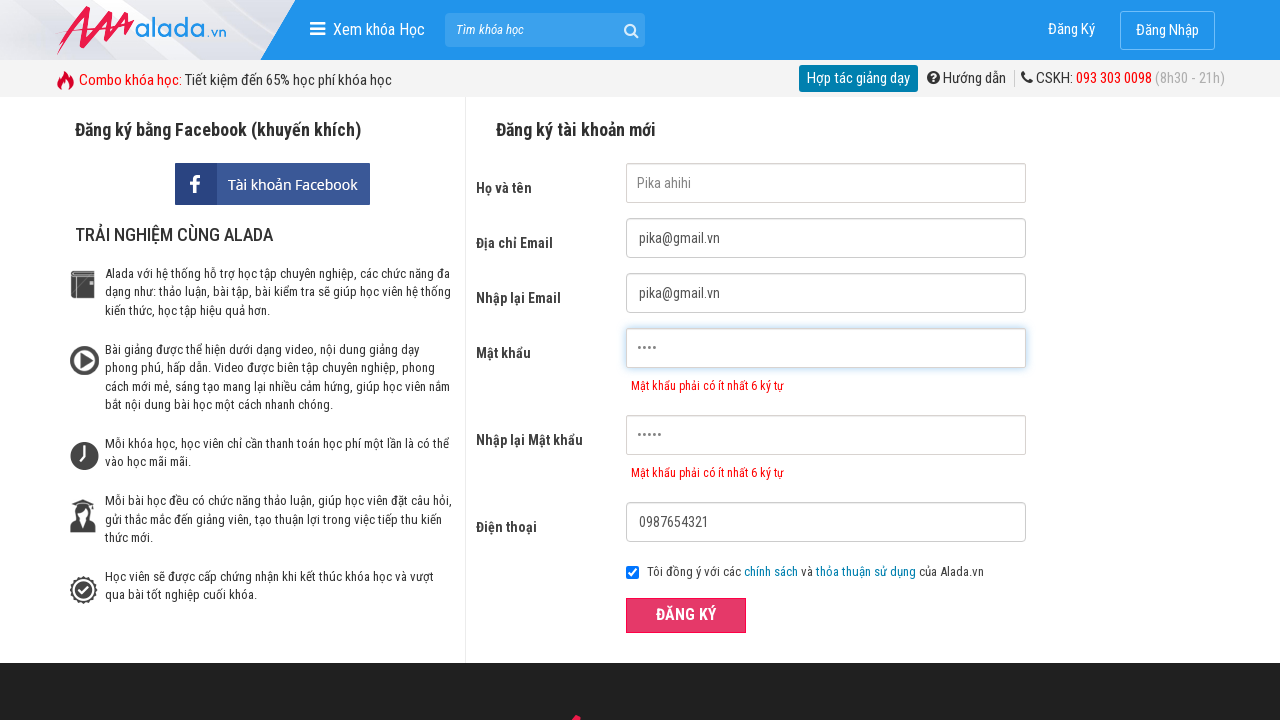

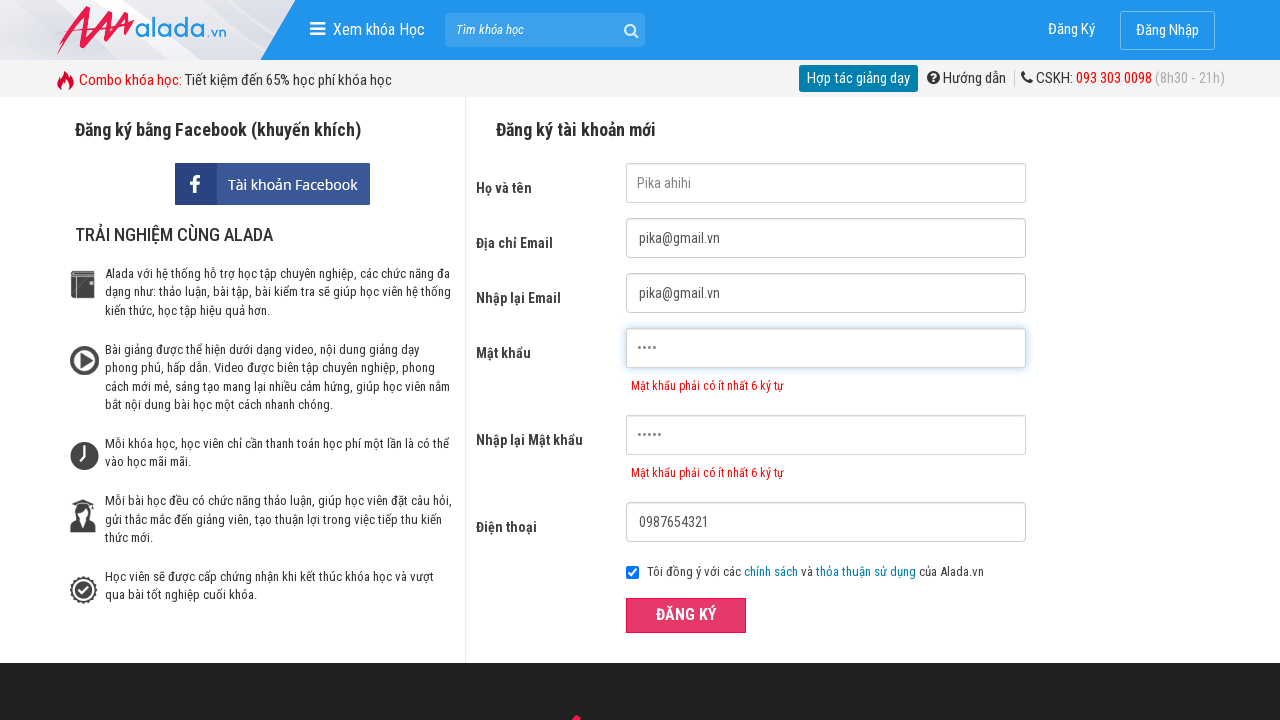